Tests the jQuery UI Selectable demo page by switching to the iframe containing the demo and interacting with selectable elements using hover and click actions.

Starting URL: https://jqueryui.com/selectable/

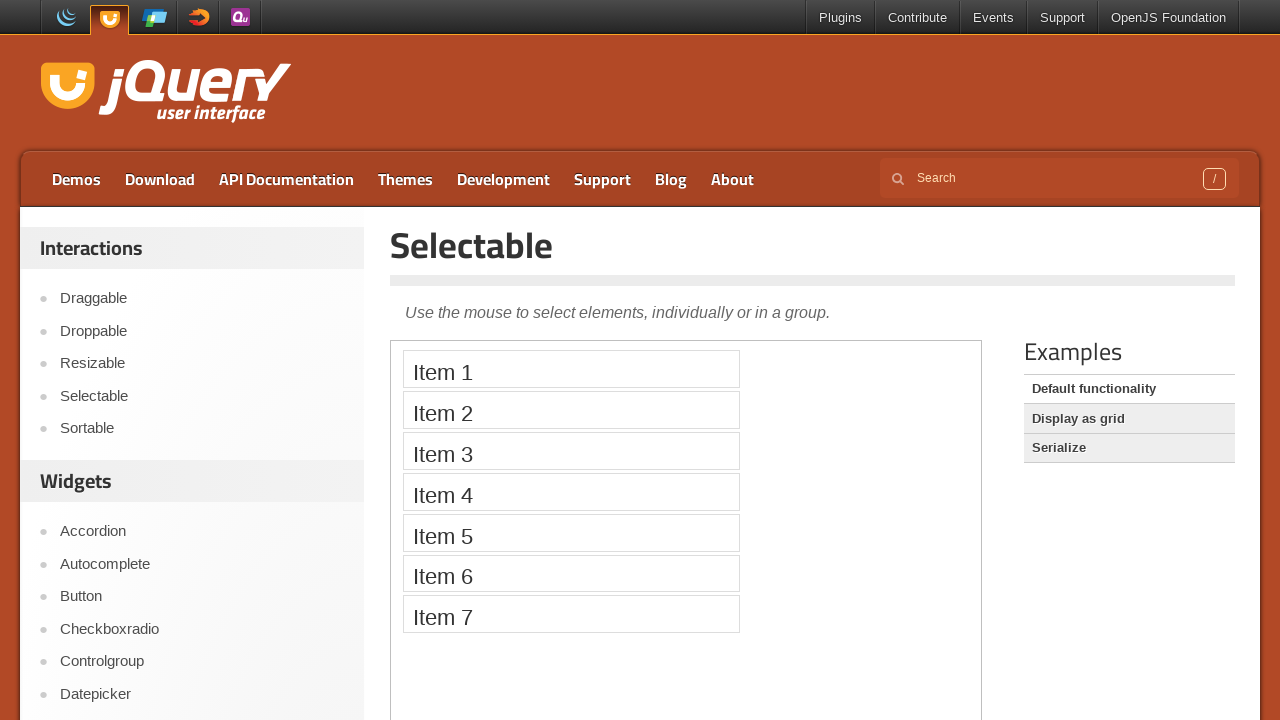

Located the demo iframe on the jQuery UI Selectable page
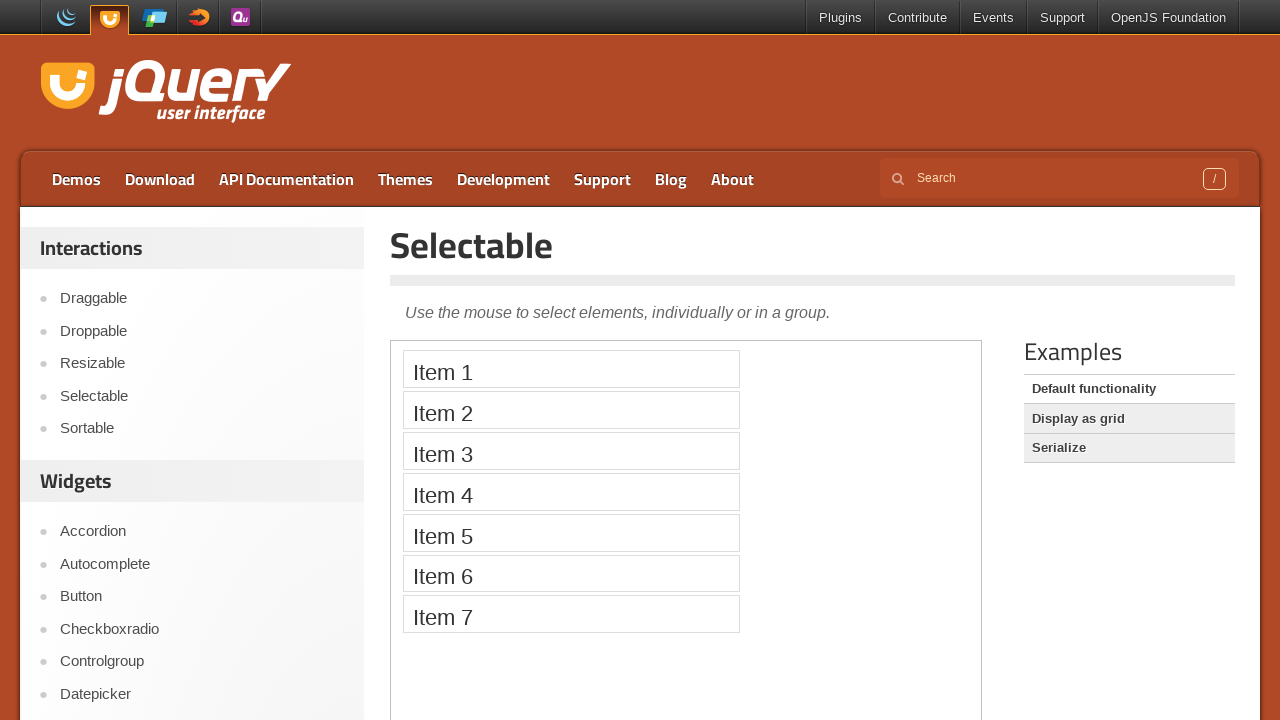

Hovered over the first selectable item at (571, 369) on iframe.demo-frame >> internal:control=enter-frame >> #selectable li >> nth=0
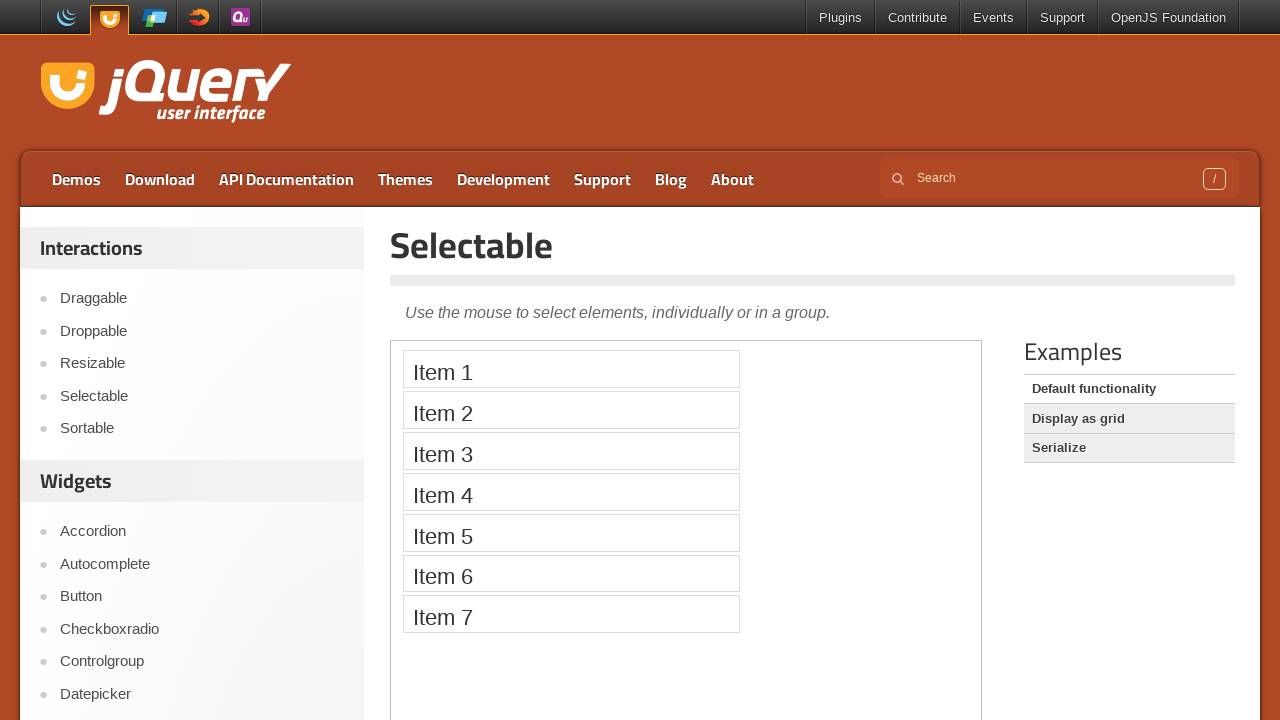

Clicked on the first selectable item at (571, 369) on iframe.demo-frame >> internal:control=enter-frame >> #selectable li >> nth=0
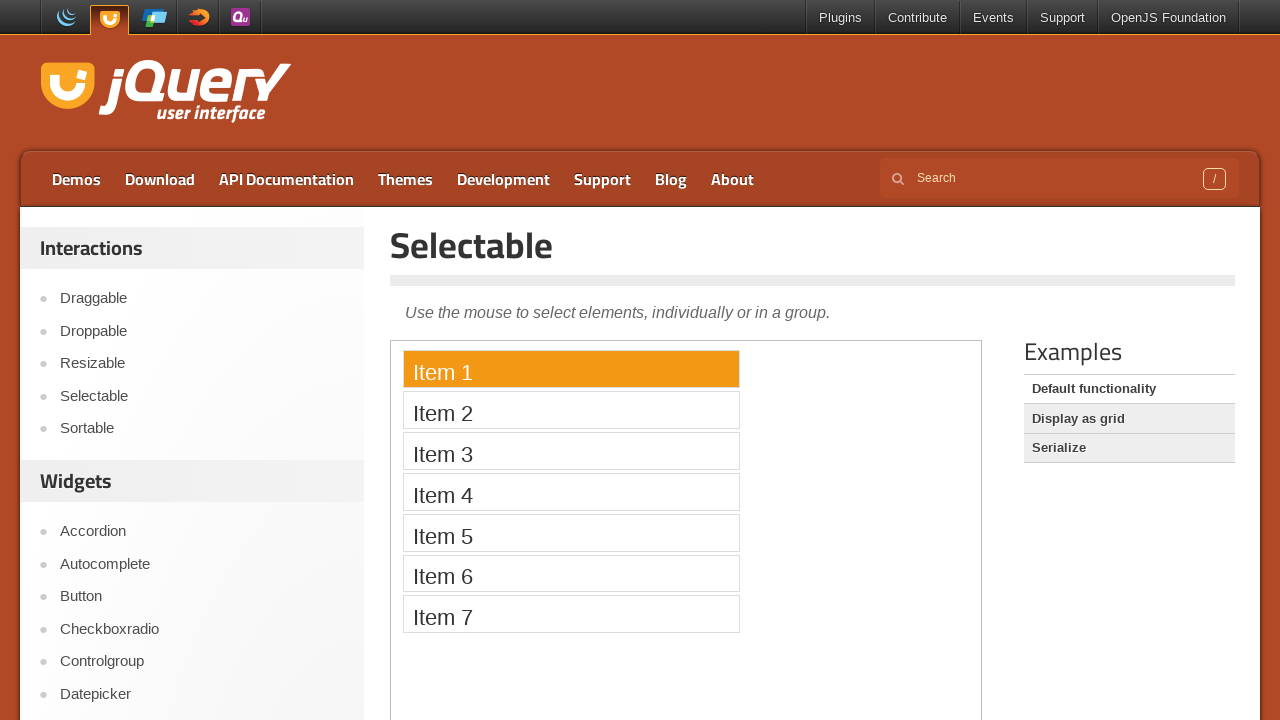

Waited for the selection to register
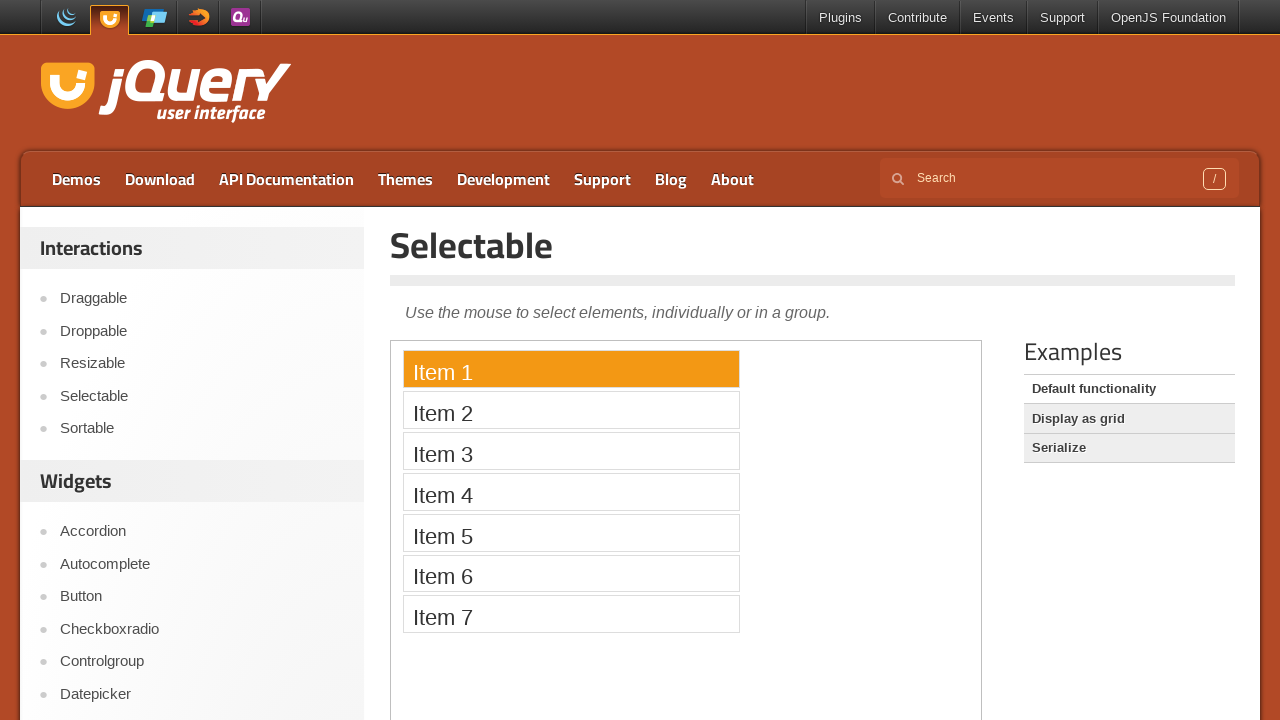

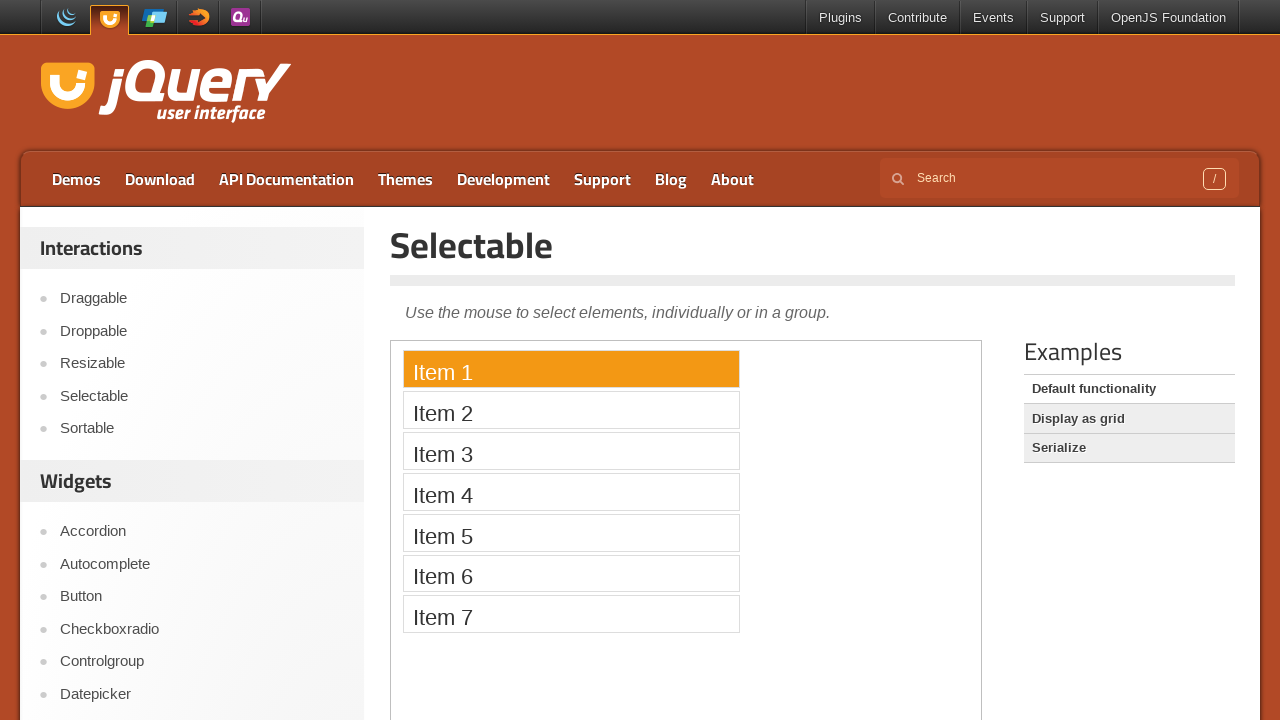